Tests adding a new person with name and job title to the list, verifies the new entry appears, then resets the list

Starting URL: https://uljanovs.github.io/site/tasks/list_of_people_with_jobs.html

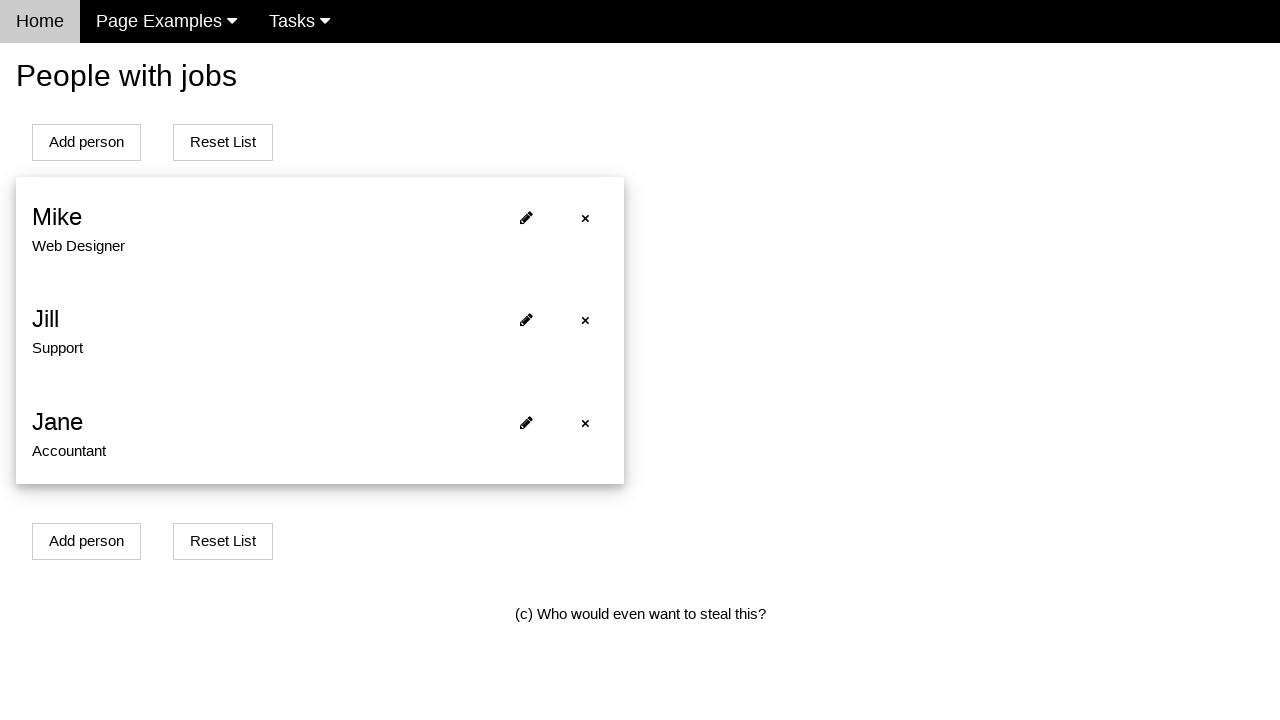

Clicked add person button at (86, 142) on xpath=(//*[@id='addPersonBtn'])[1]
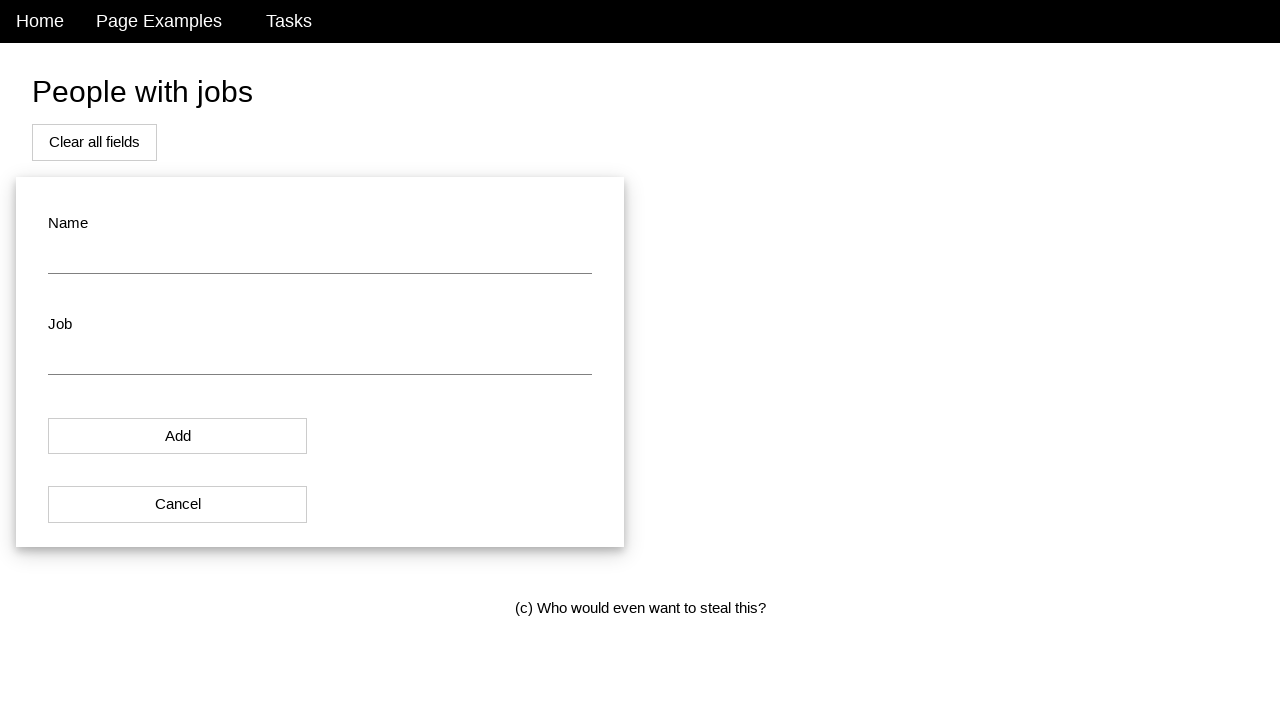

Navigated to enter new person page
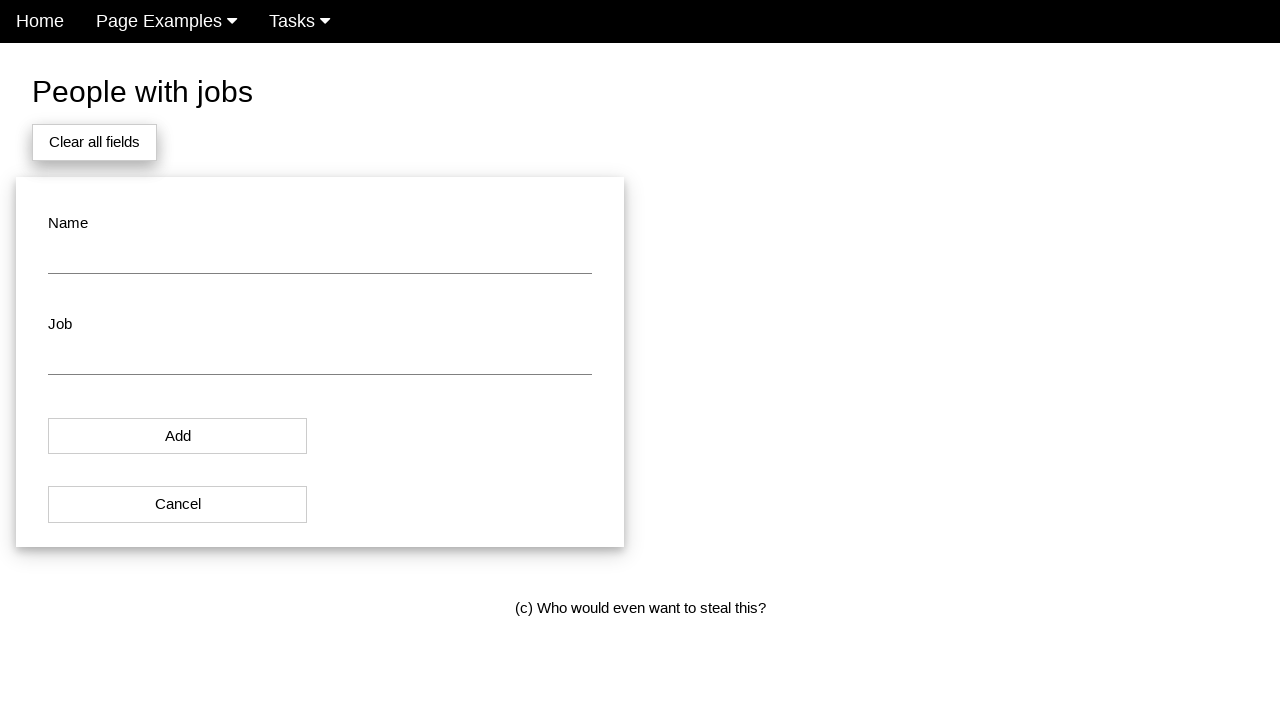

Filled in name field with 'Sarah Connor' on #name
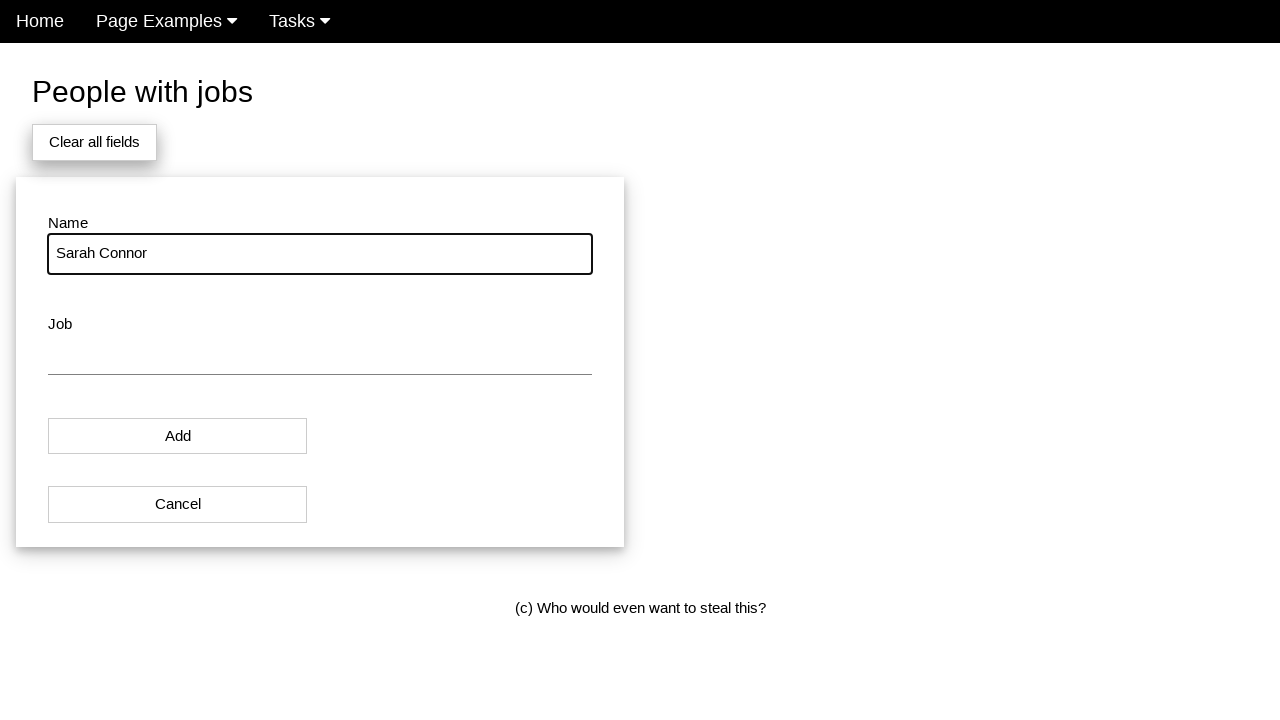

Filled in job title field with 'Software Engineer' on #job
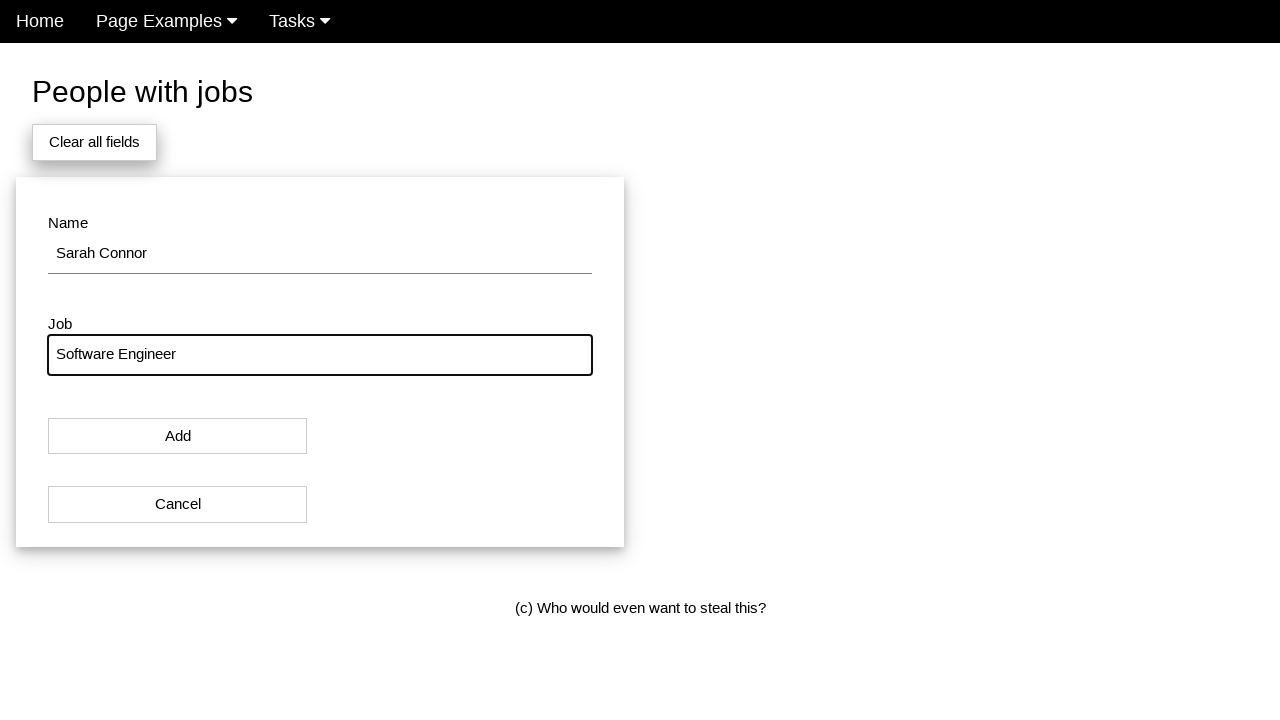

Clicked submit button to add new person at (178, 436) on #modal_button
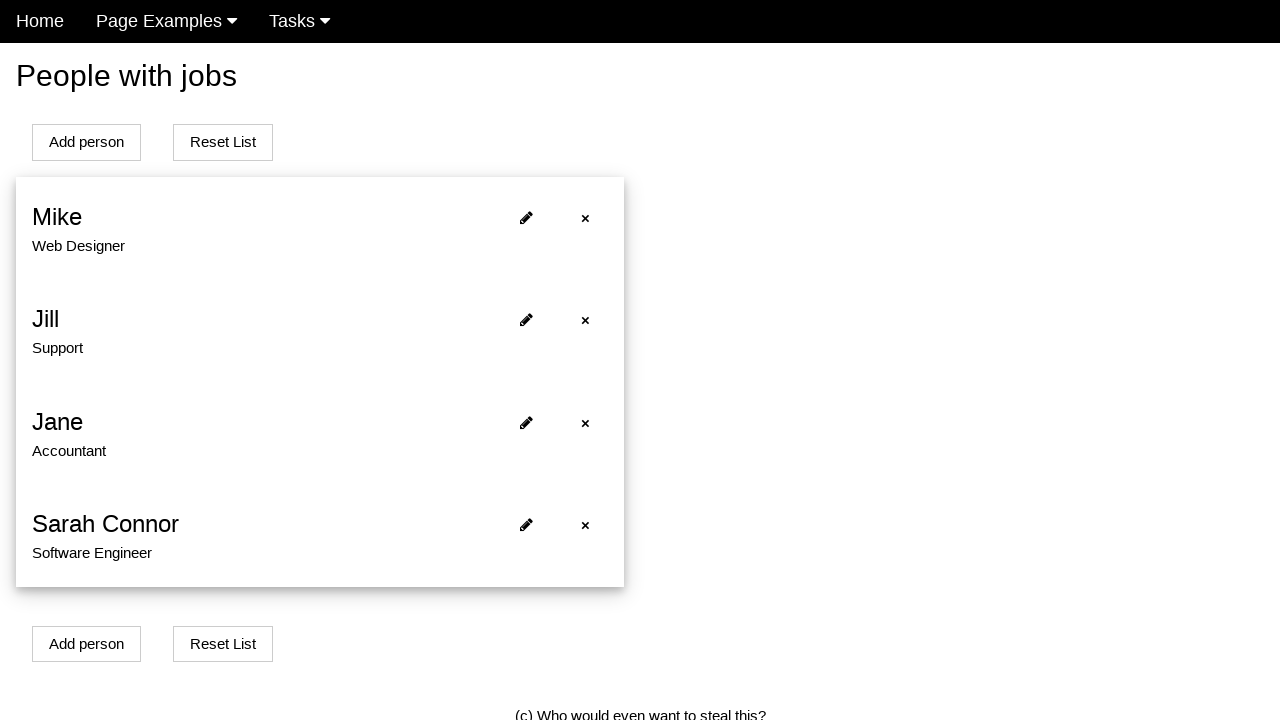

Redirected back to list of people page
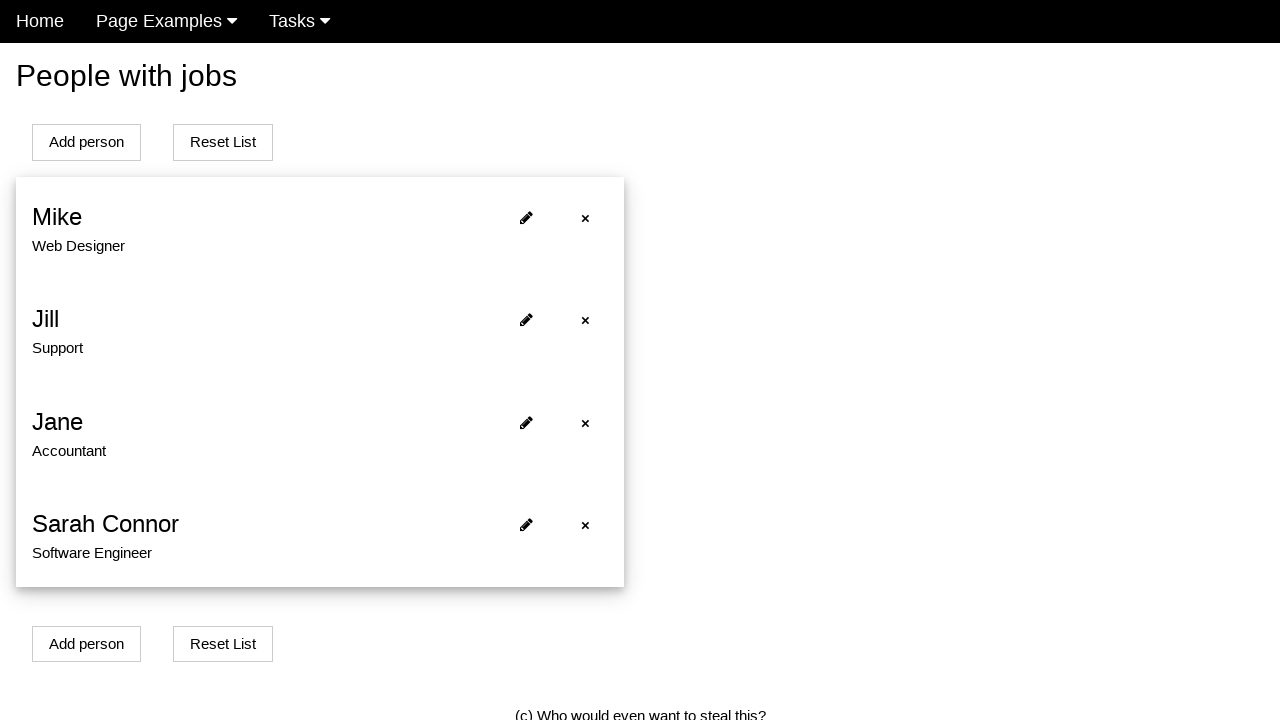

Verified new person entry appears in the list
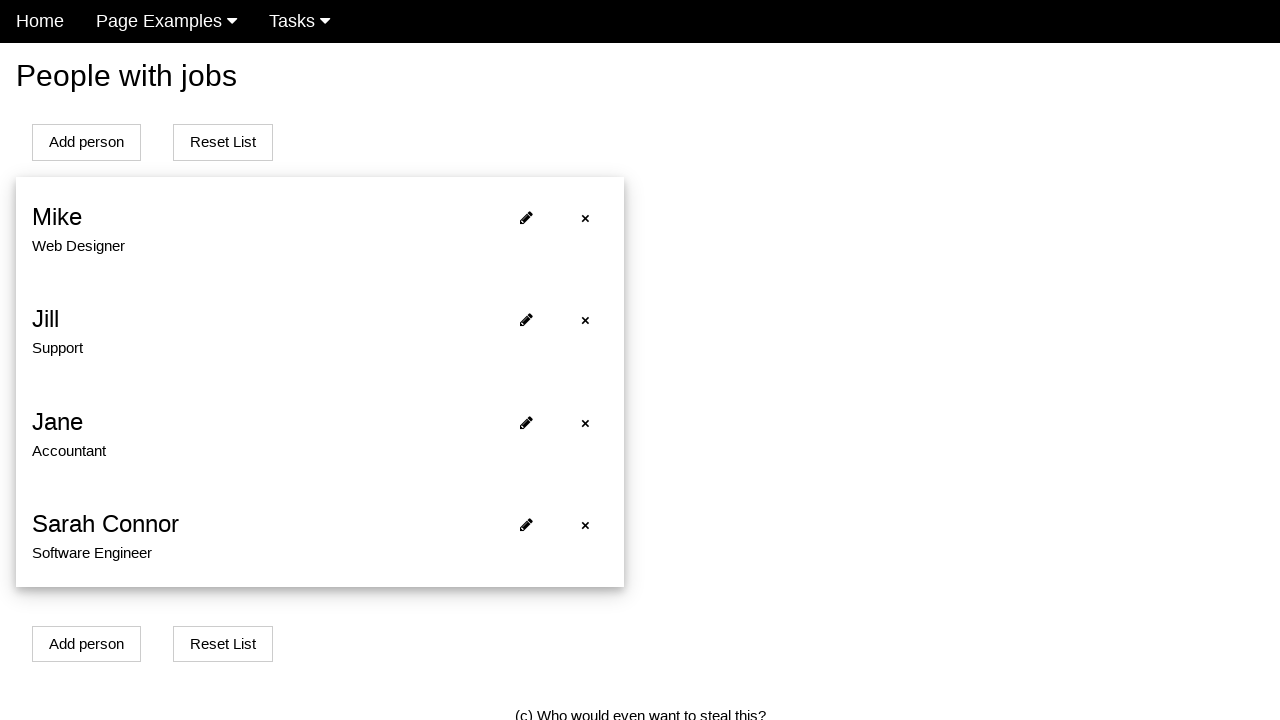

Clicked reset button to reset the list at (223, 142) on xpath=(//*[@id='addPersonBtn'])[2]
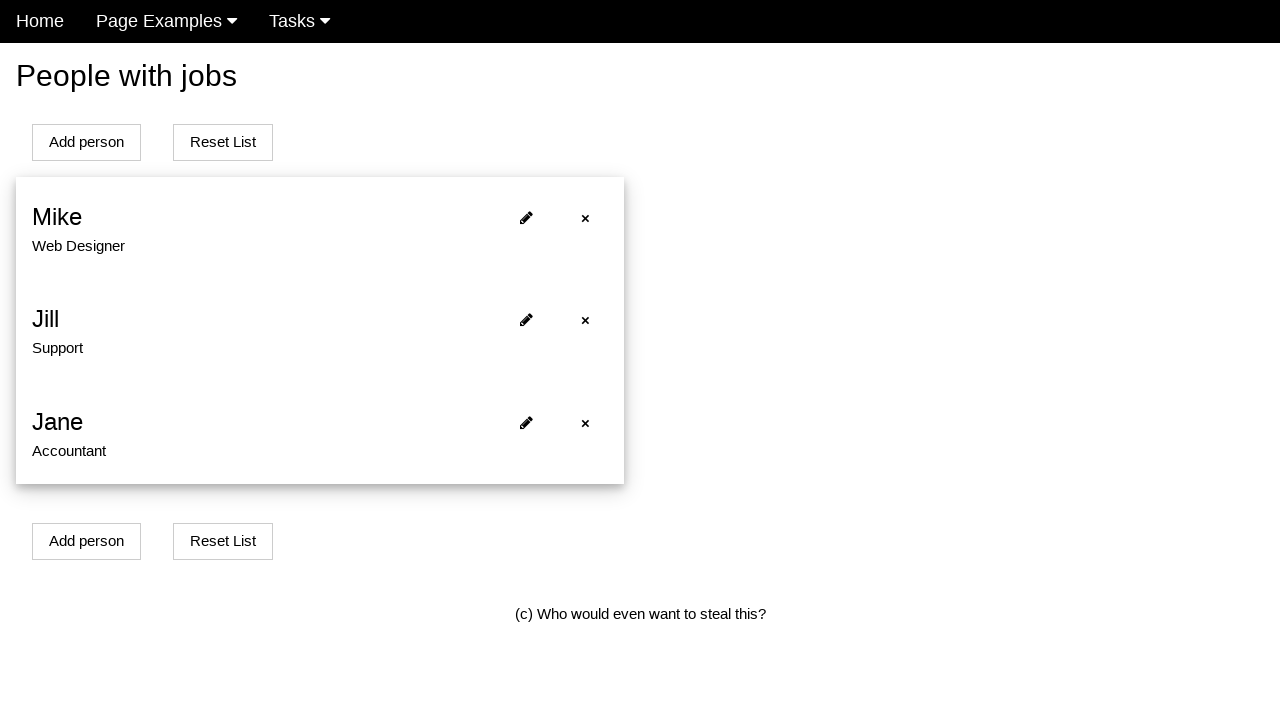

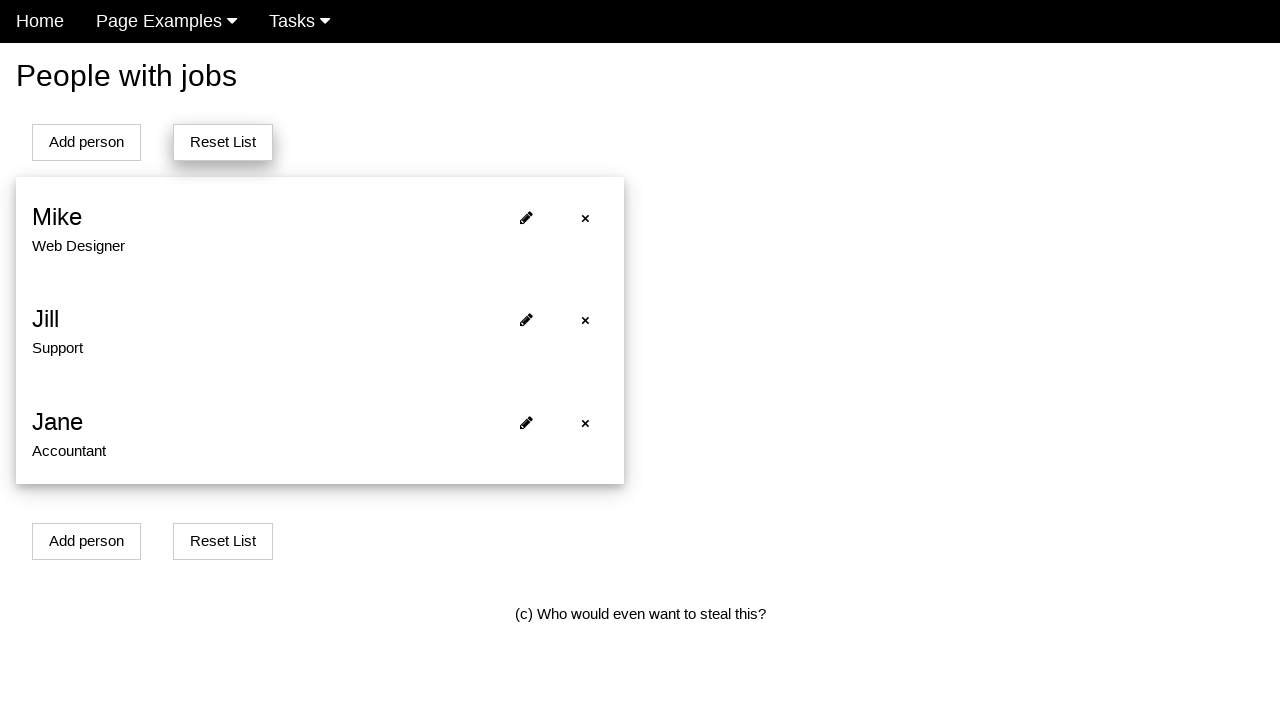